Tests alert handling by typing a name, clicking alert and confirm buttons, and handling the dialogs

Starting URL: https://codenboxautomationlab.com/practice/

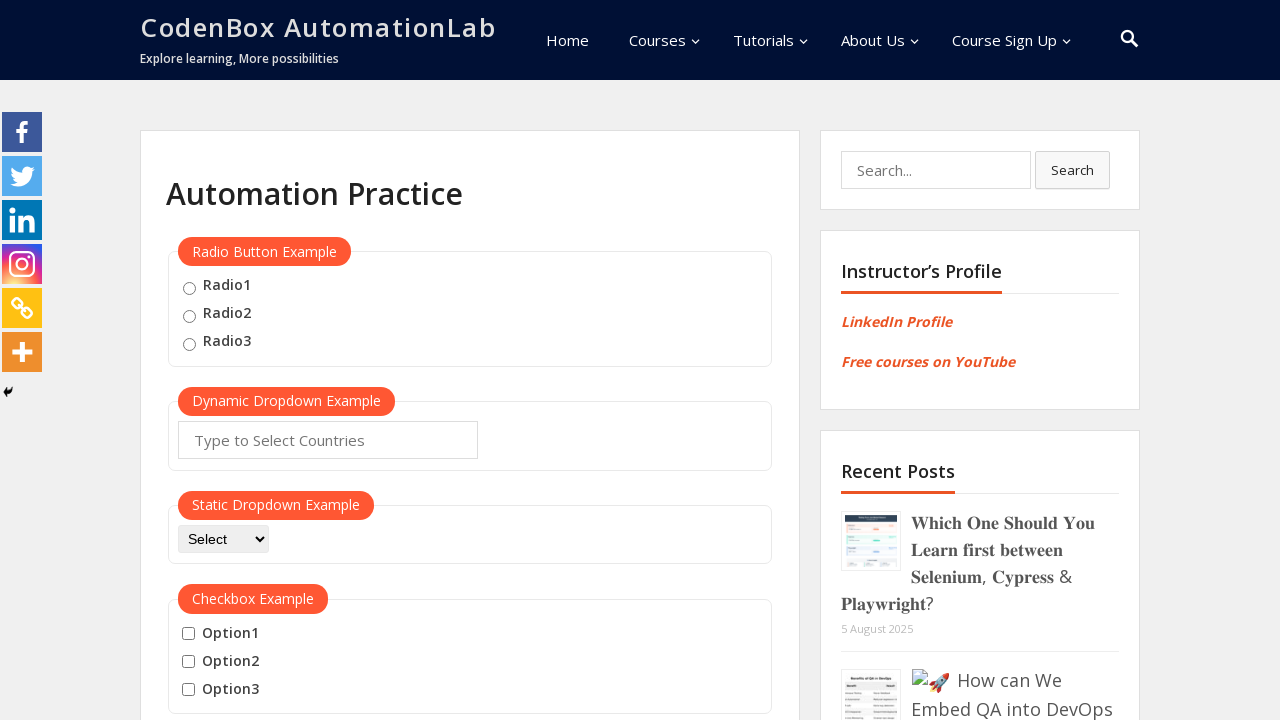

Set up dialog handler to accept all dialogs
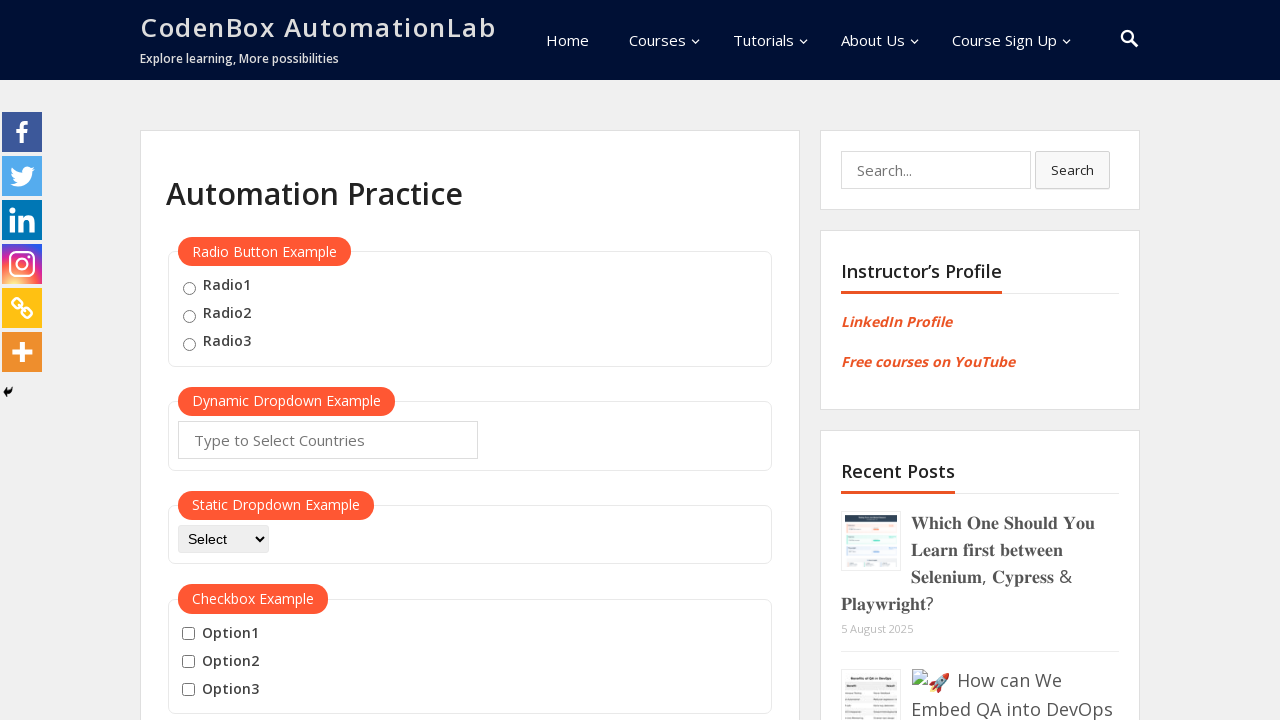

Filled name field with 'kavin' on #name
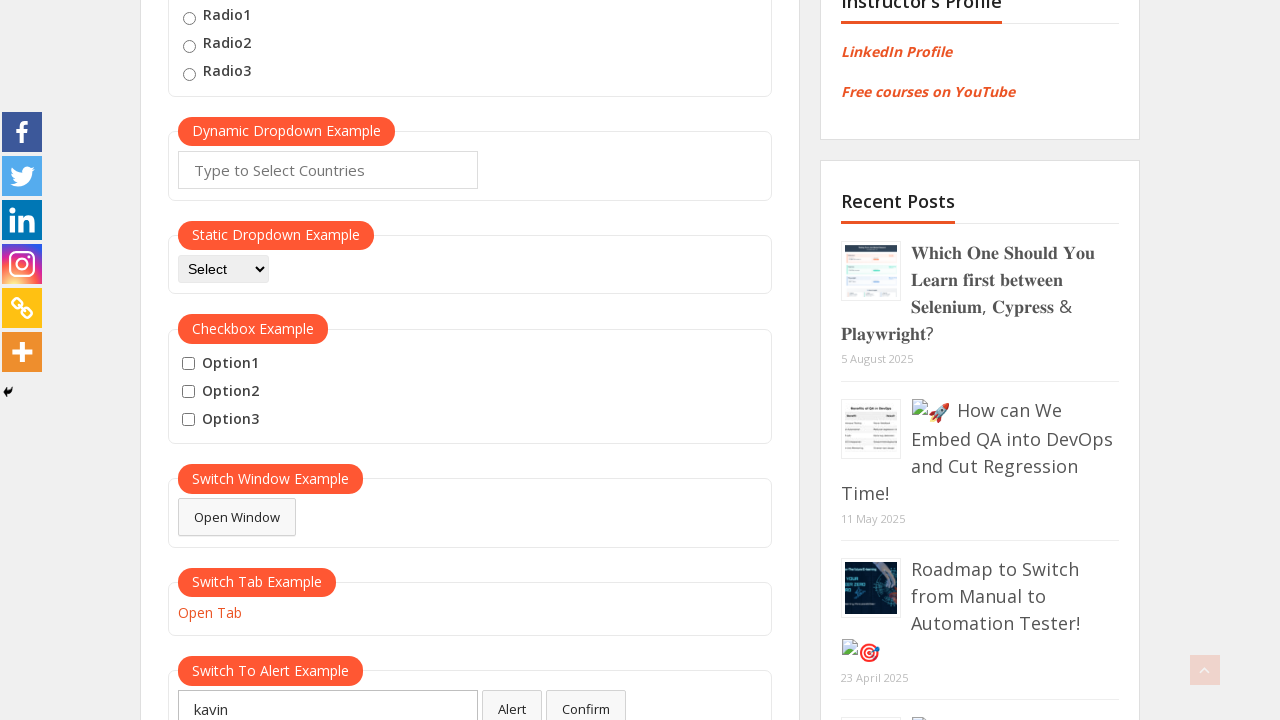

Clicked alert button and accepted the alert dialog at (512, 701) on #alertbtn
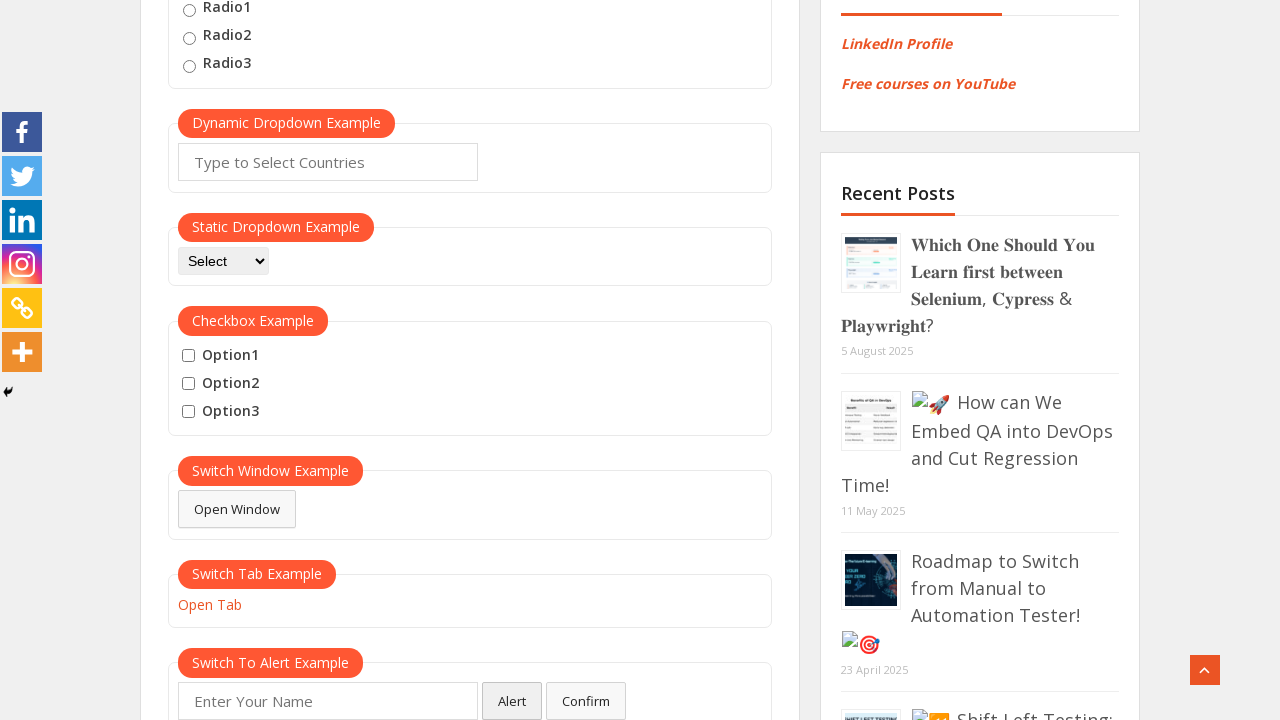

Filled name field with 'kavin' again for confirm dialog on #name
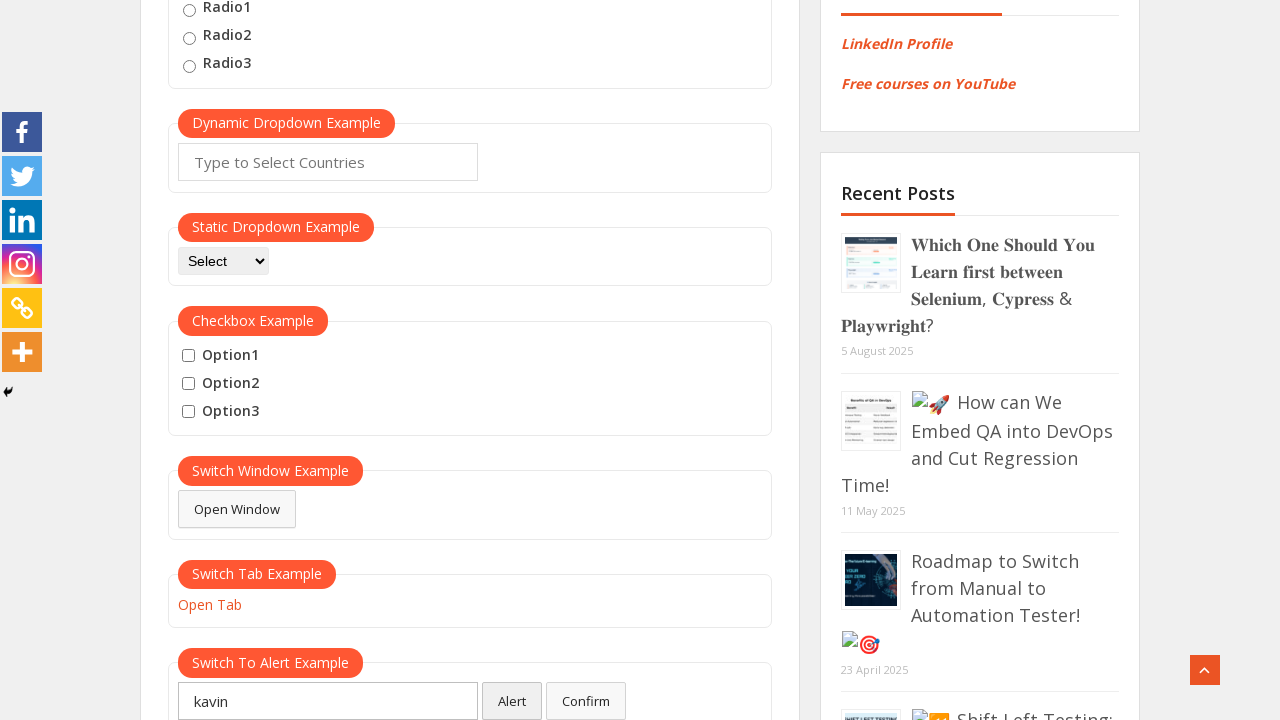

Clicked confirm button and accepted the confirm dialog at (586, 701) on #confirmbtn
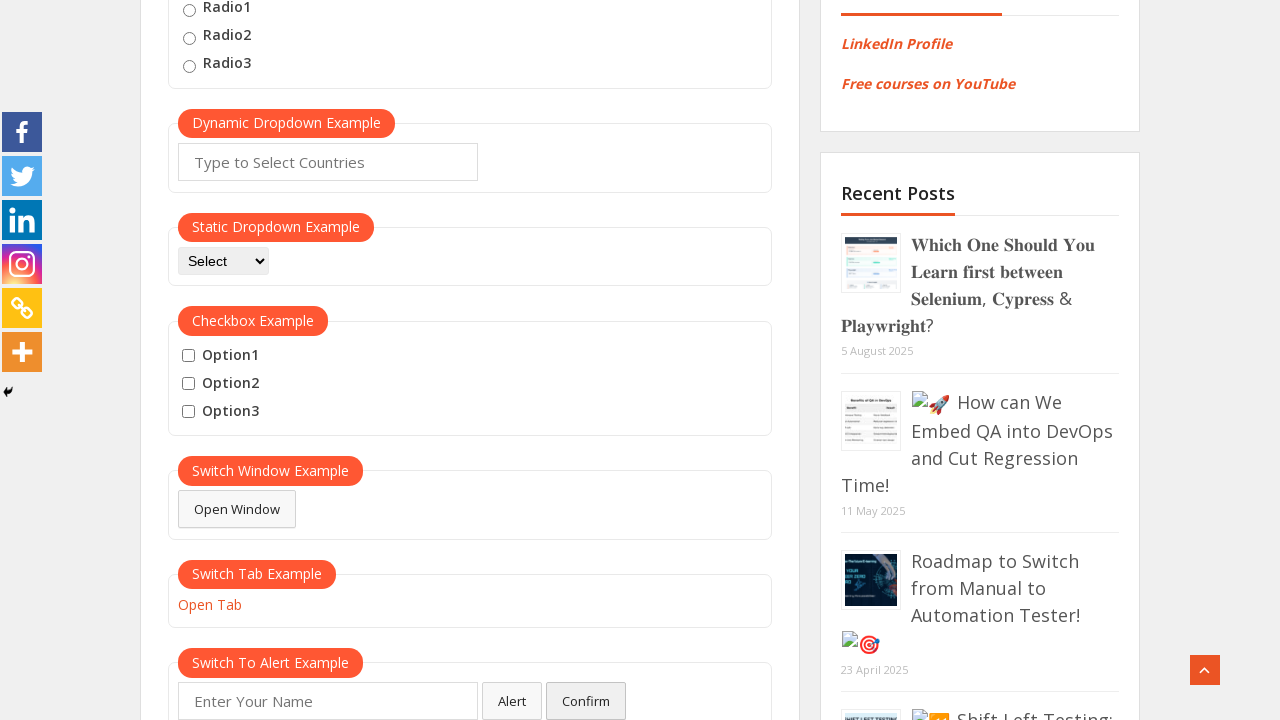

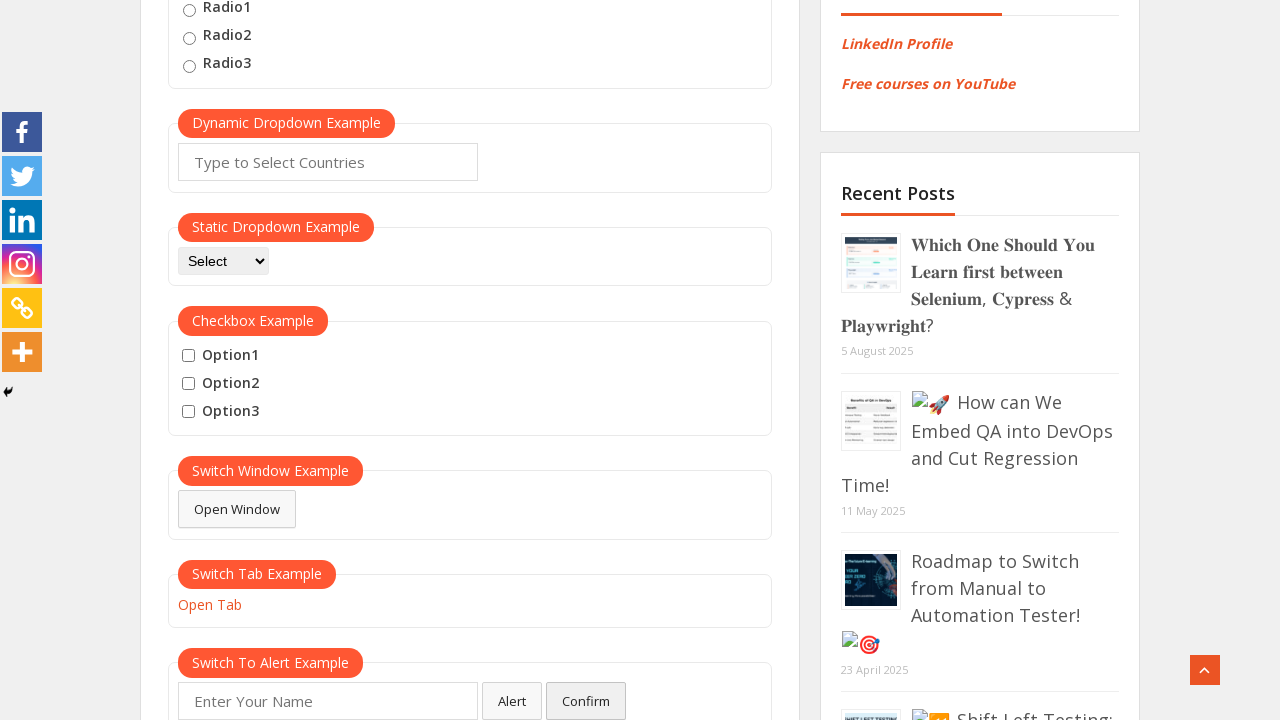